Tests a registration form by filling required fields and verifying successful submission message

Starting URL: http://suninjuly.github.io/registration1.html

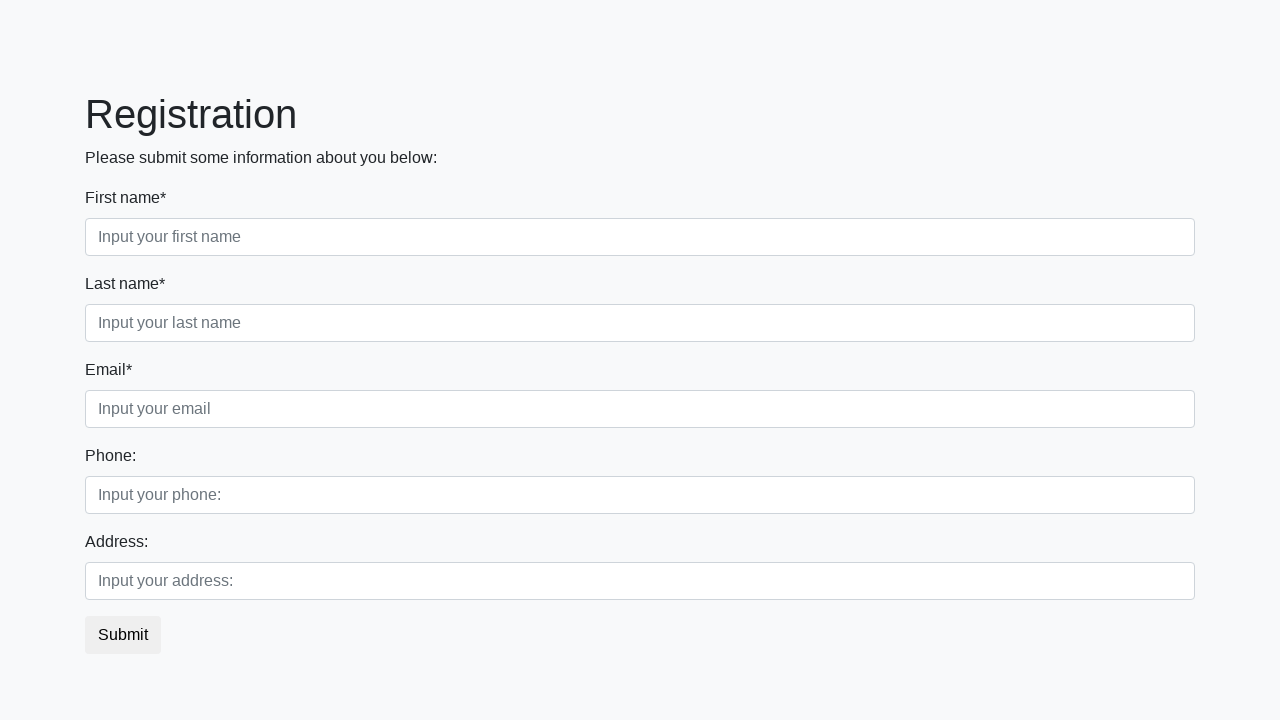

Navigated to registration form page
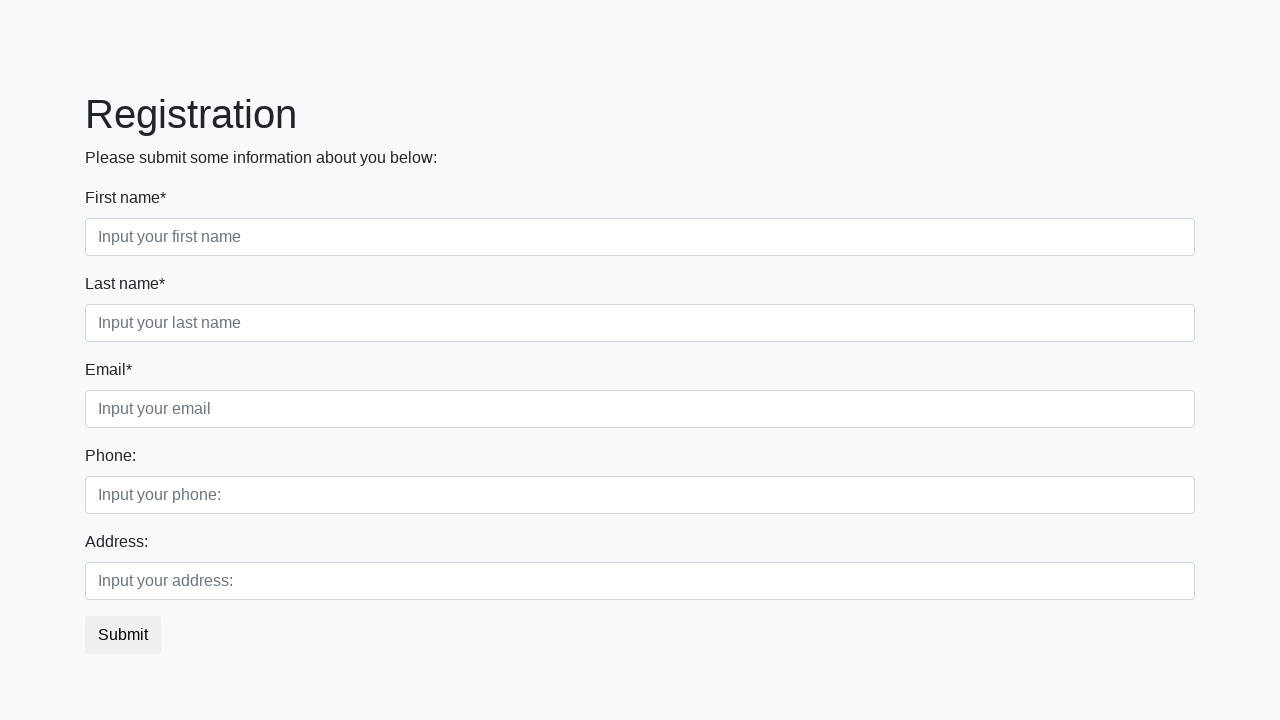

Filled first required field with 'John' on .first[required]
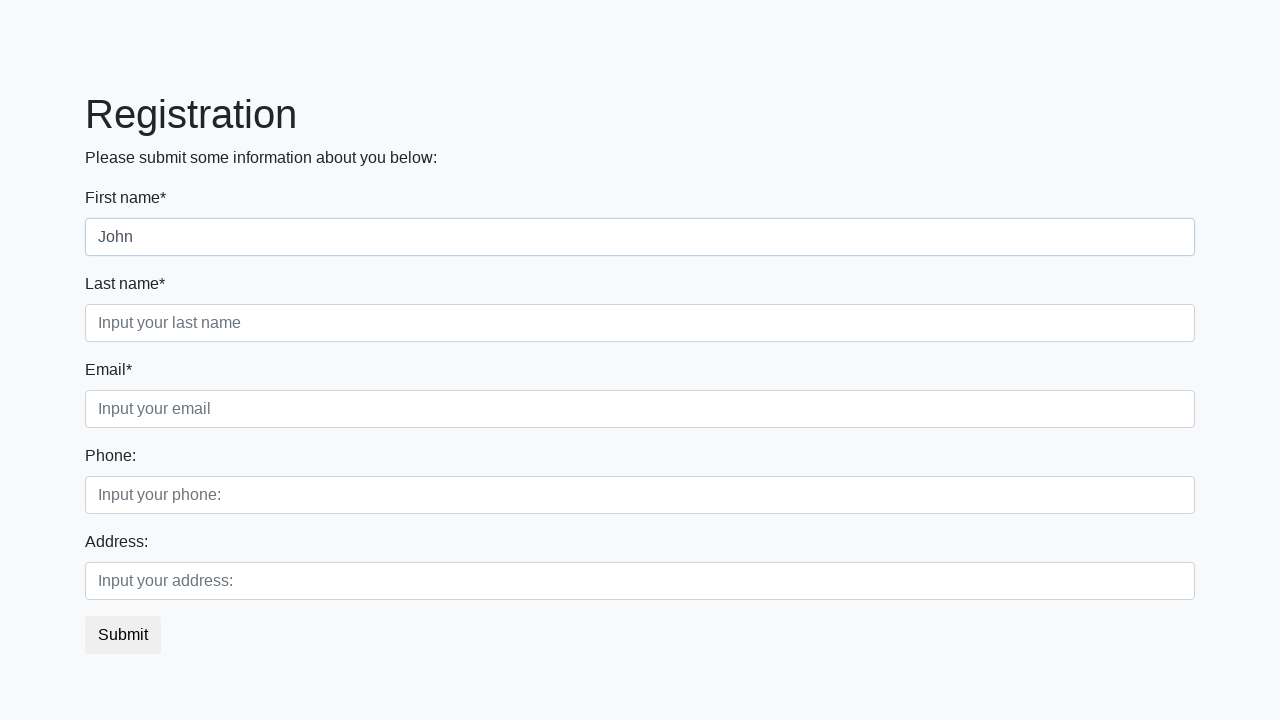

Filled second required field with 'Doe' on .second[required]
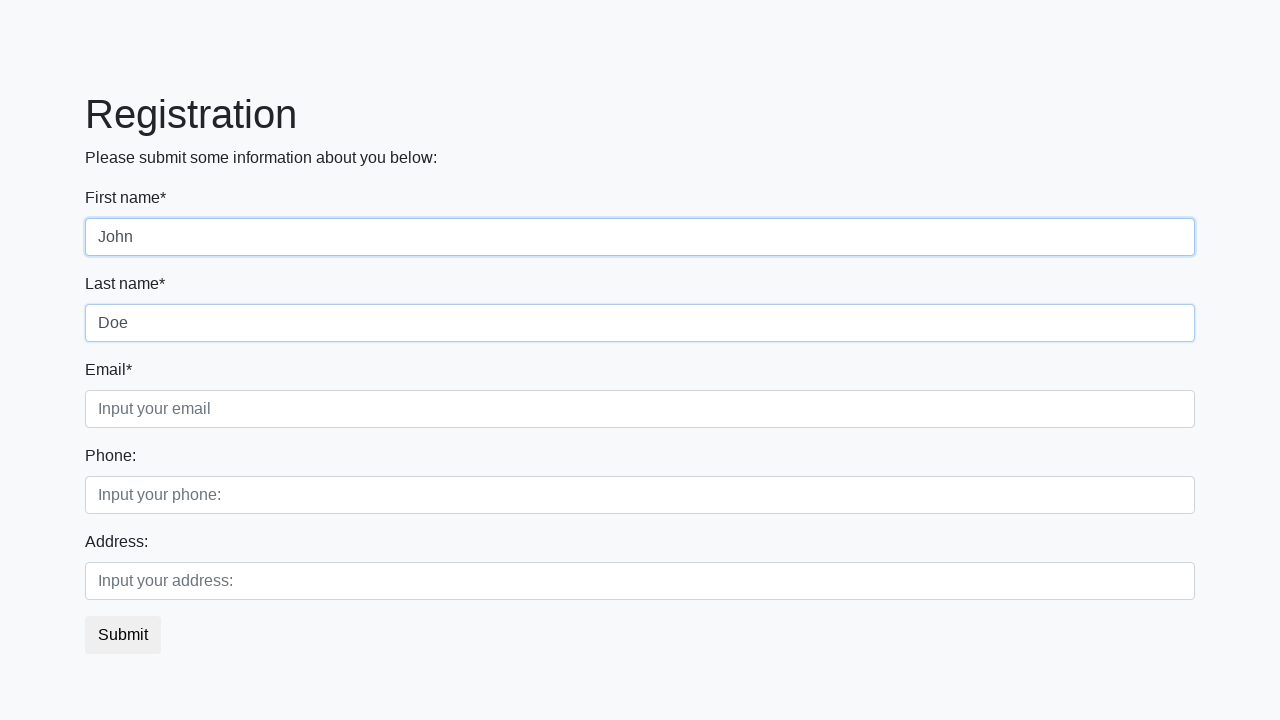

Filled third required field with 'john.doe@example.com' on .third[required]
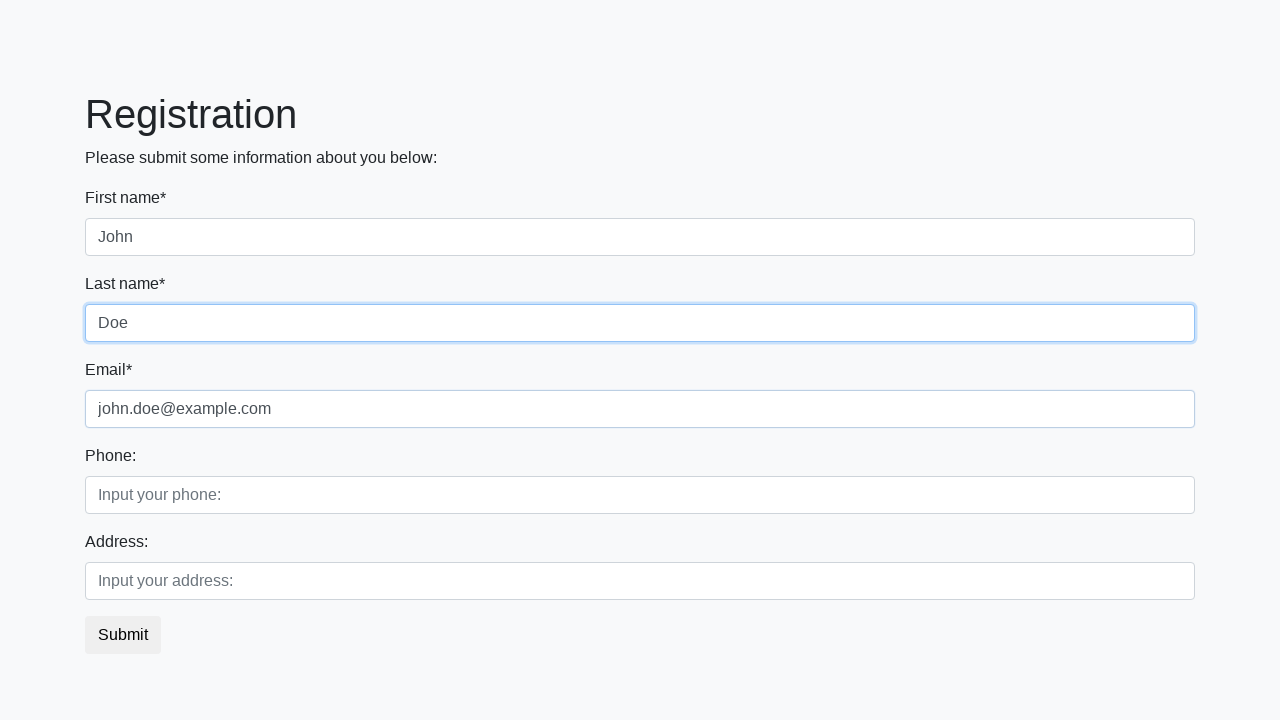

Clicked submit button to register at (123, 635) on button.btn
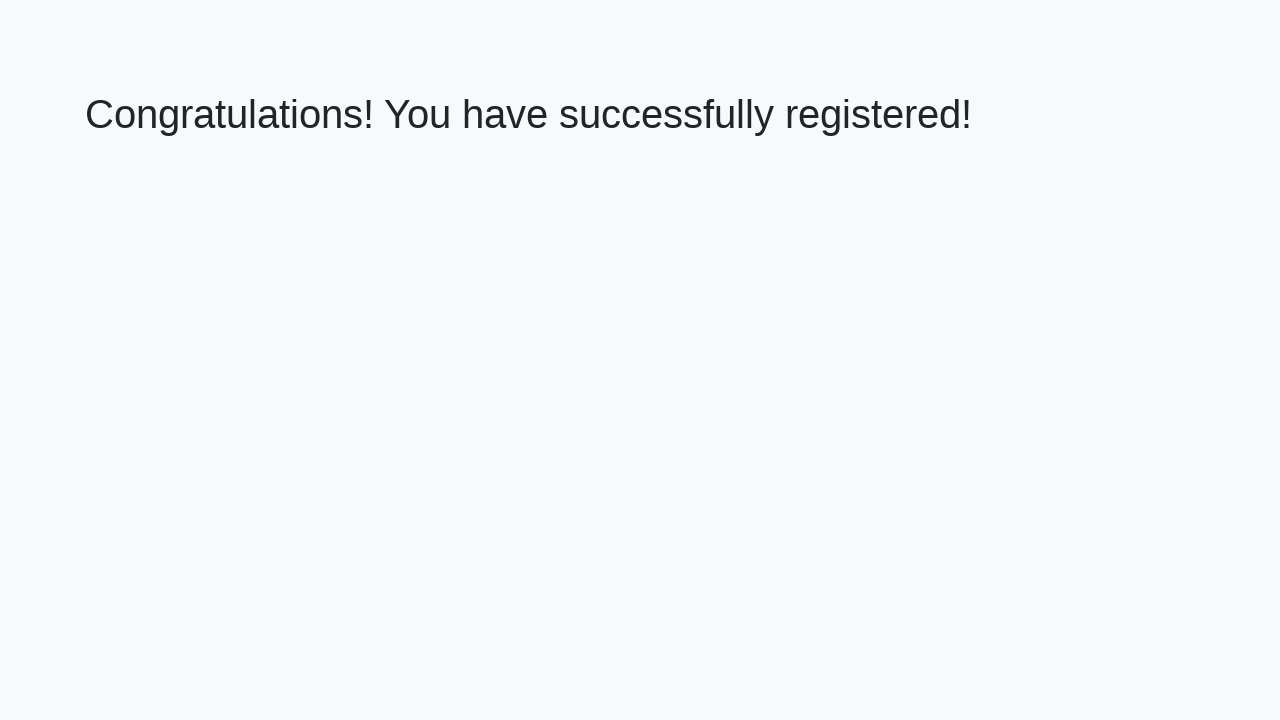

Success heading appeared after form submission
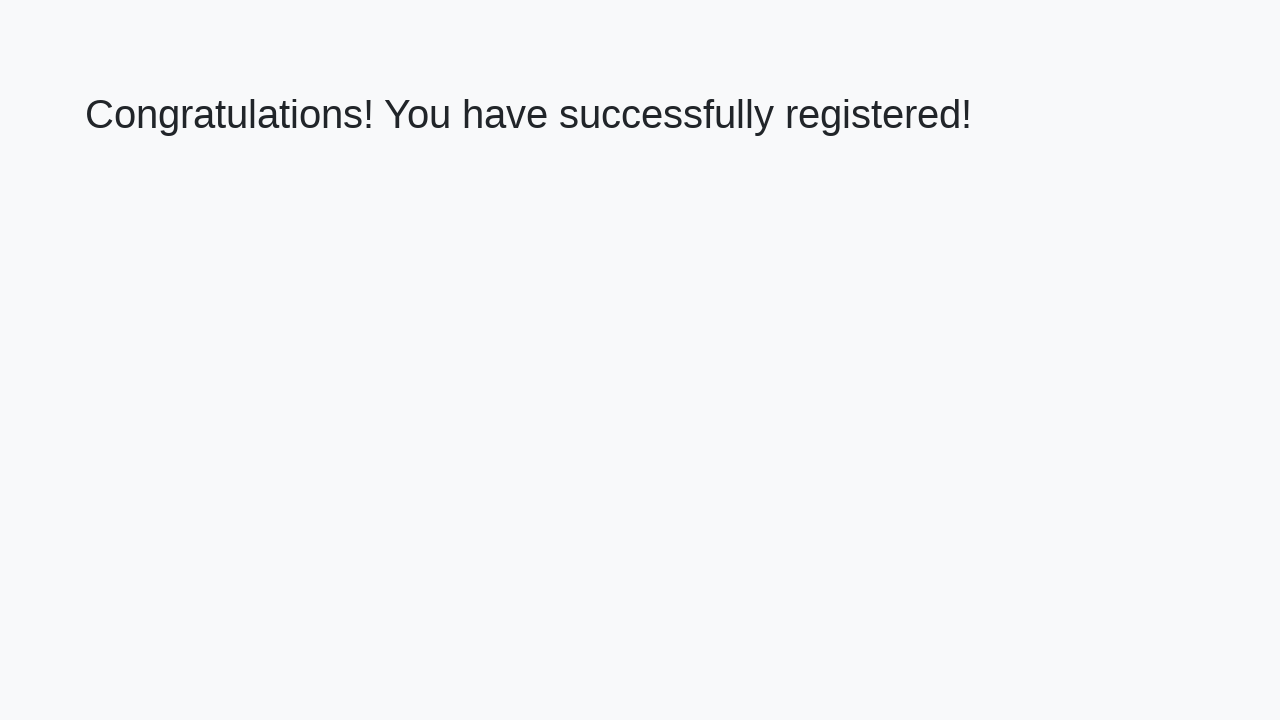

Verified success message: 'Congratulations! You have successfully registered!'
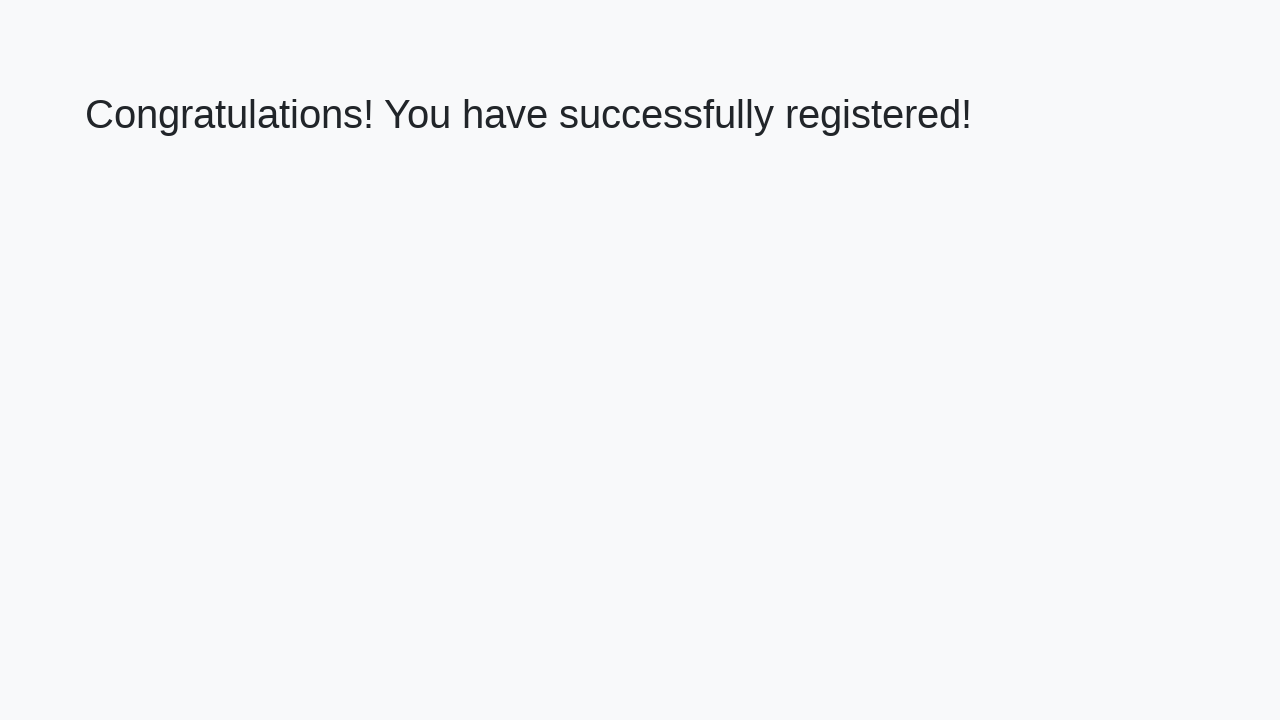

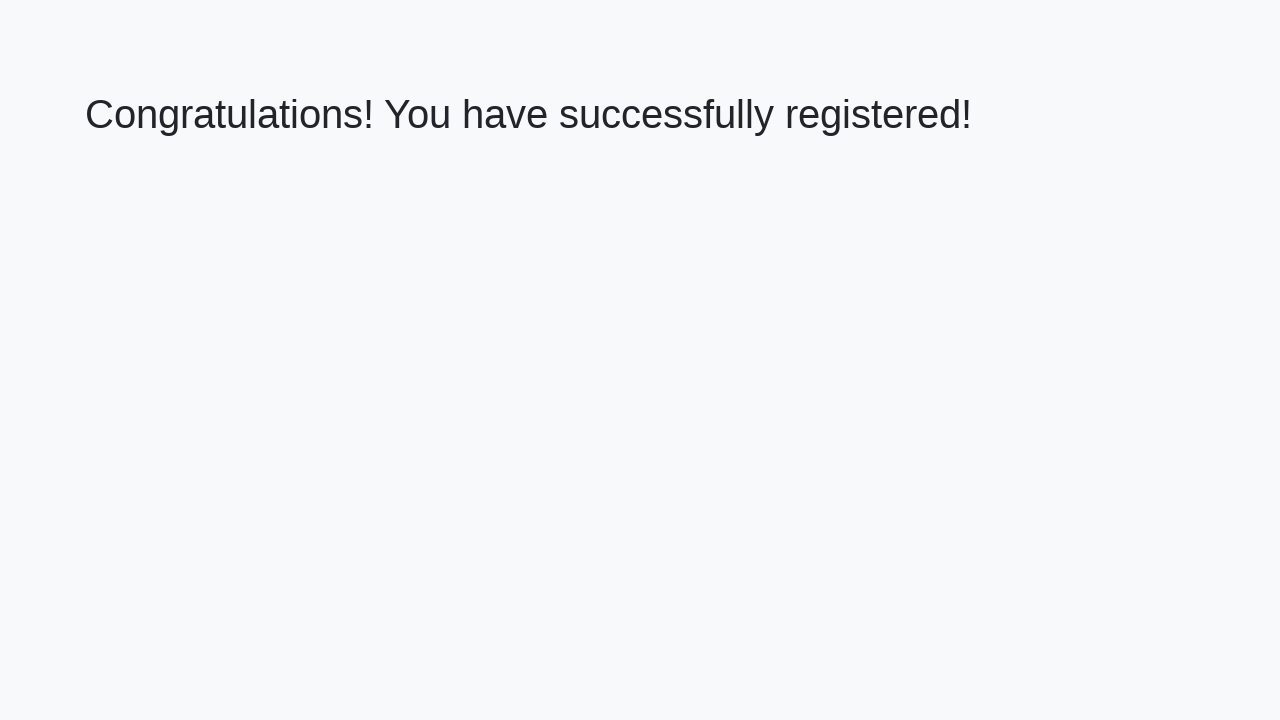